Tests clicking the Middle button in the button group on the Formy buttons practice page

Starting URL: https://formy-project.herokuapp.com/buttons

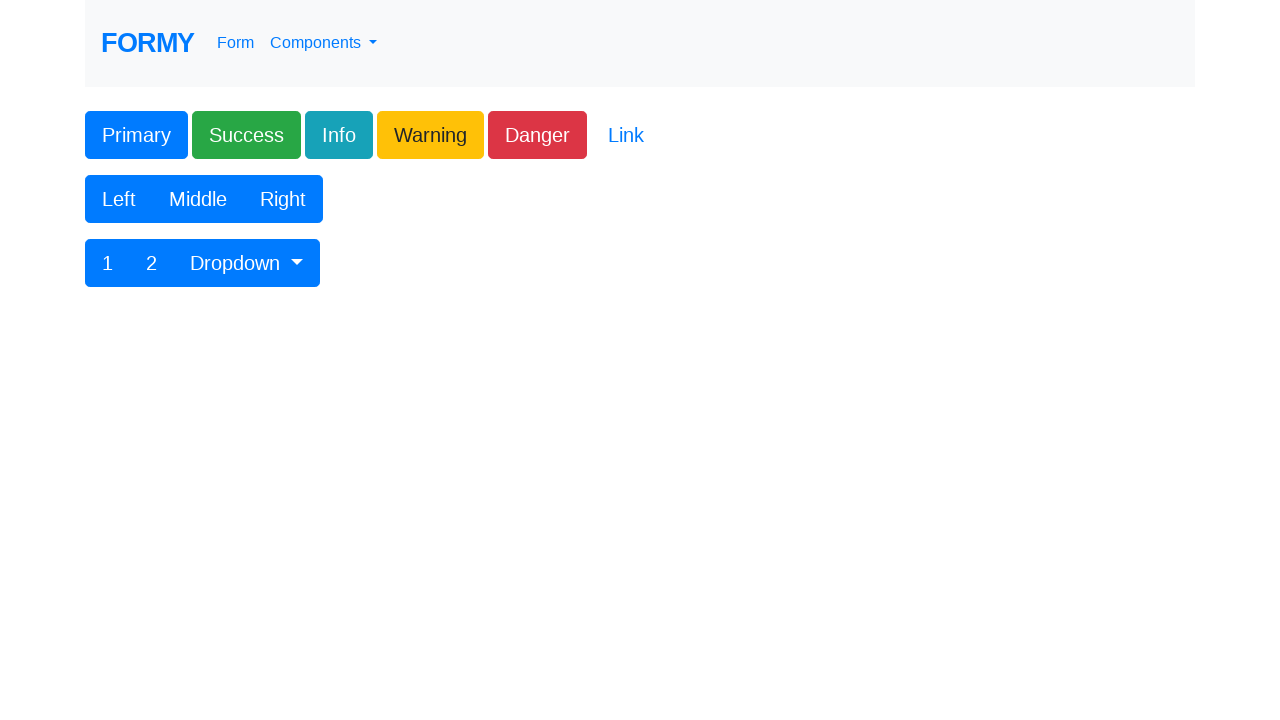

Navigated to Formy buttons practice page
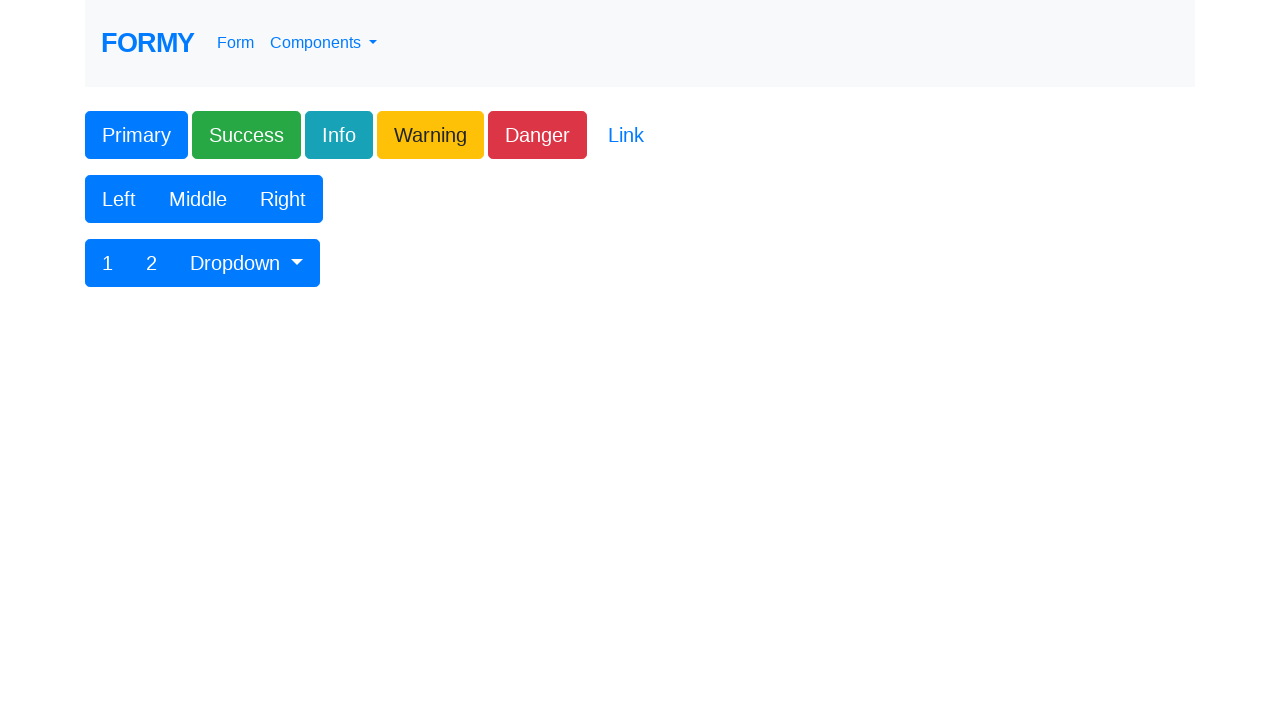

Clicked the Middle button in the button group at (198, 199) on button:has-text('Middle')
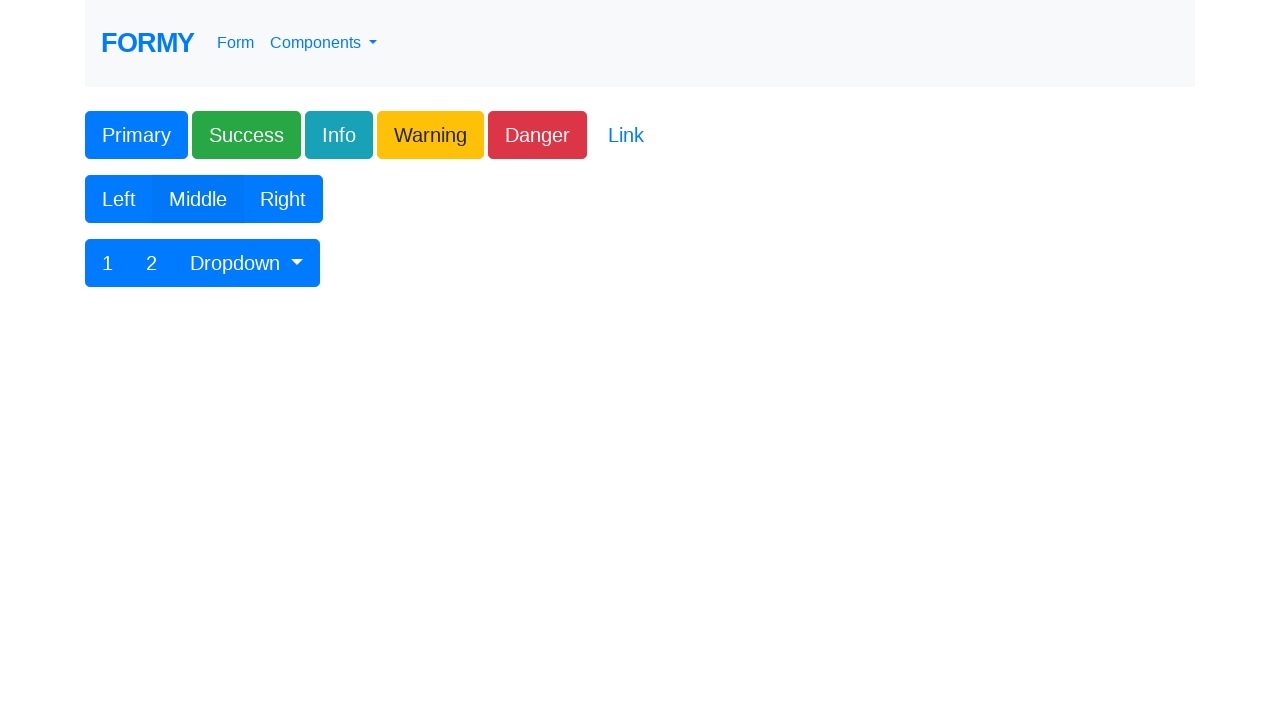

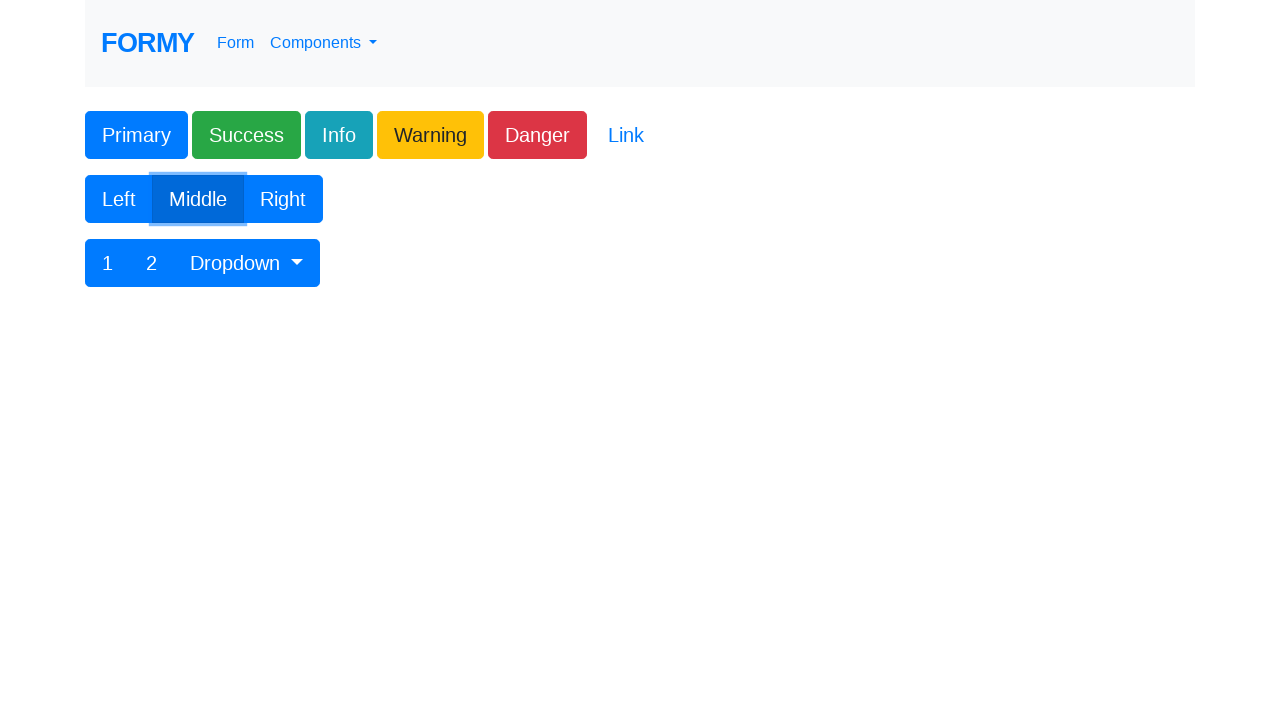